Solves a math problem by reading two numbers from the page, calculating their sum, and selecting the result from a dropdown menu before submitting the form

Starting URL: http://suninjuly.github.io/selects2.html

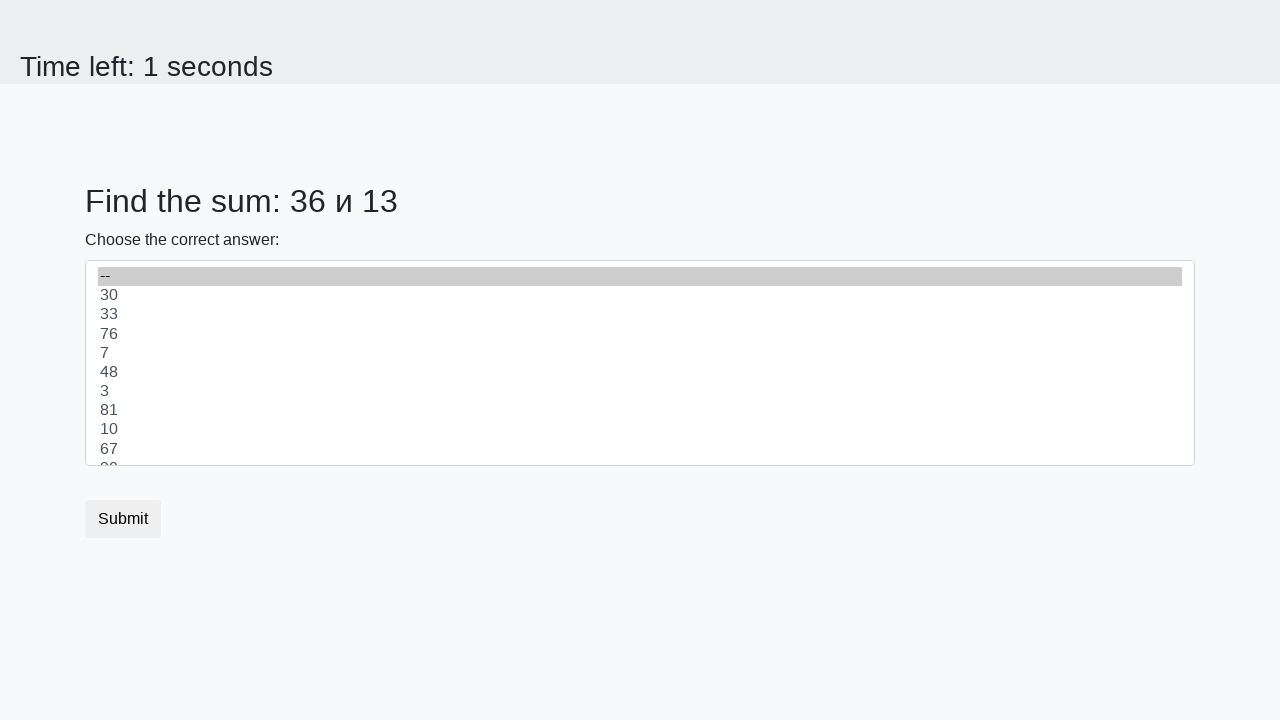

Located first number element (#num1)
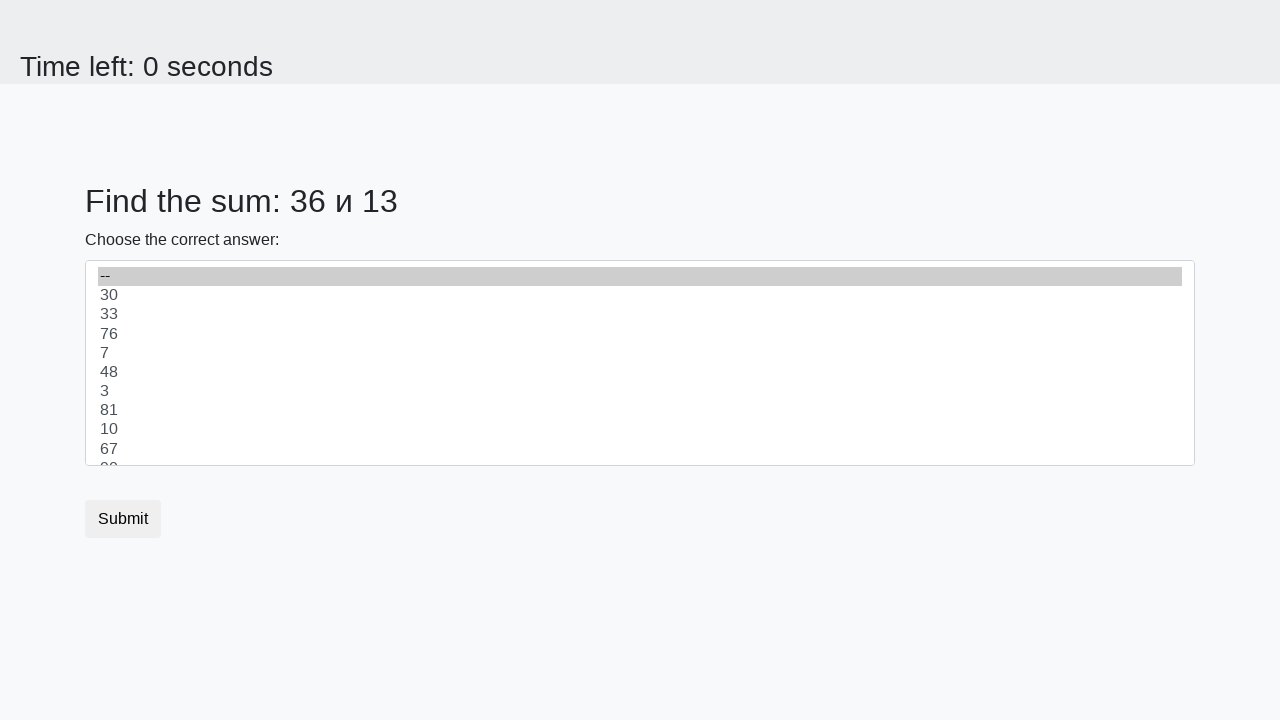

Located second number element (#num2)
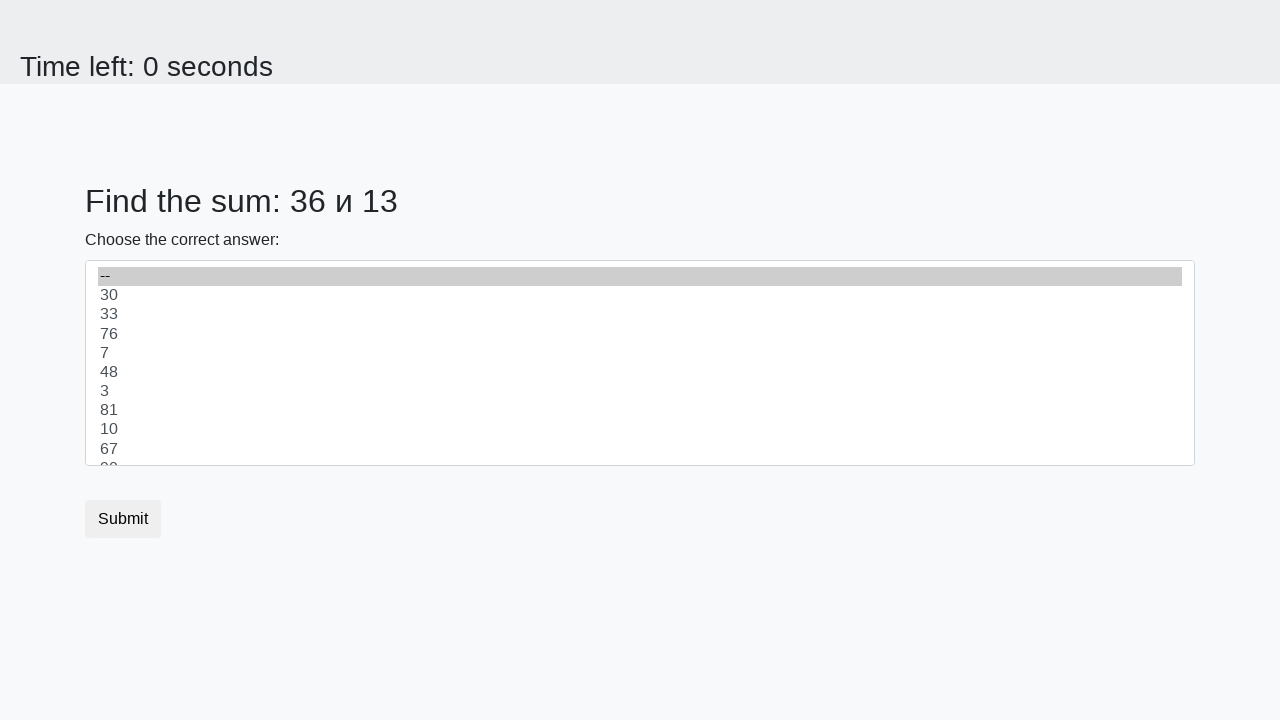

Read first number: 36
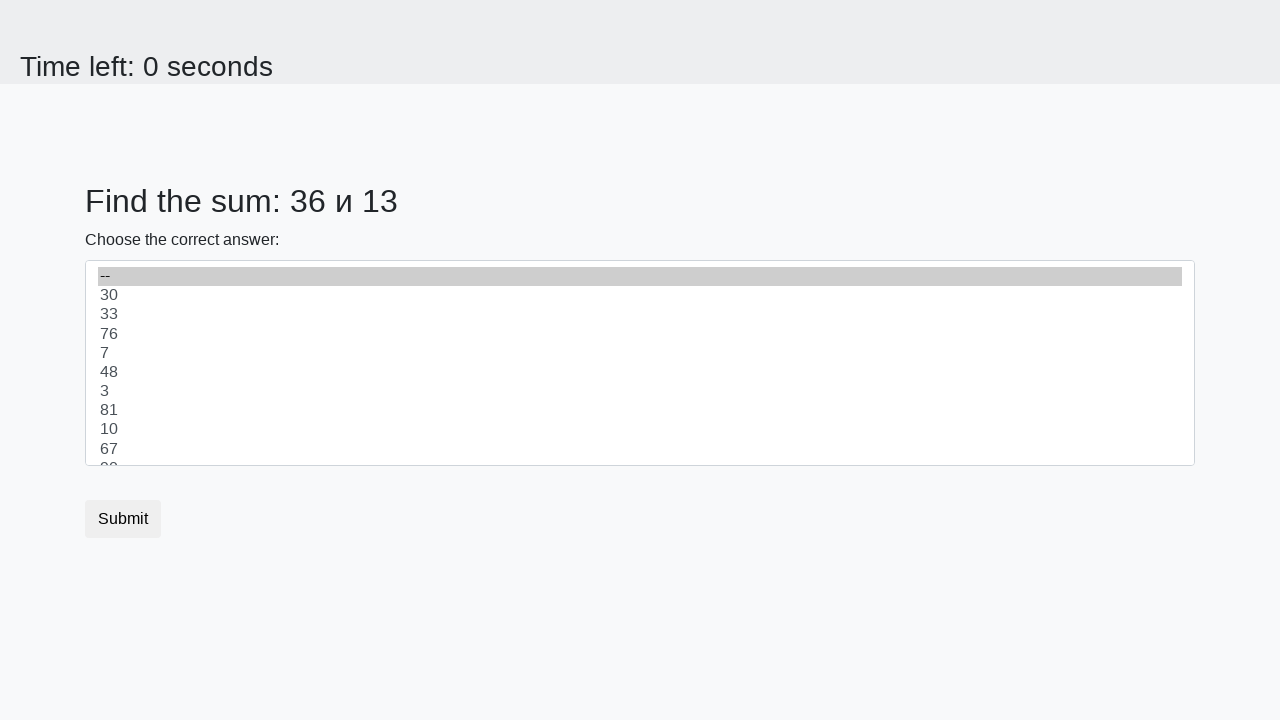

Read second number: 13
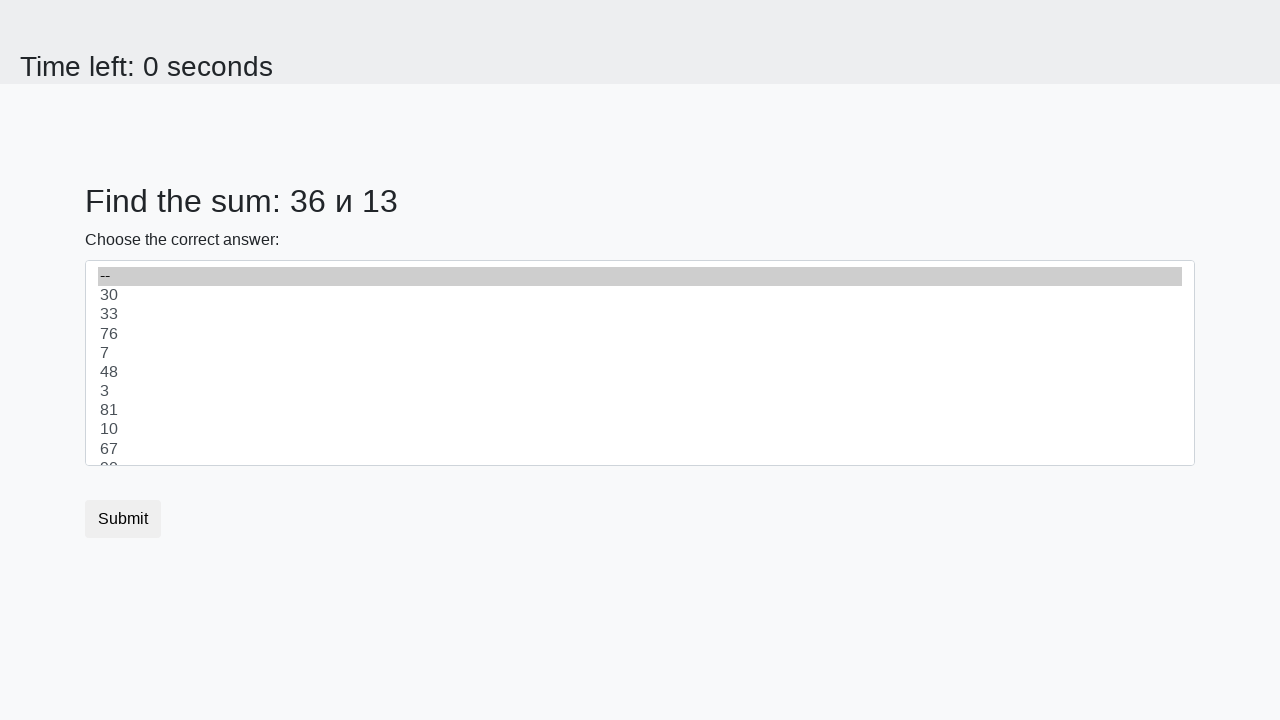

Calculated sum: 36 + 13 = 49
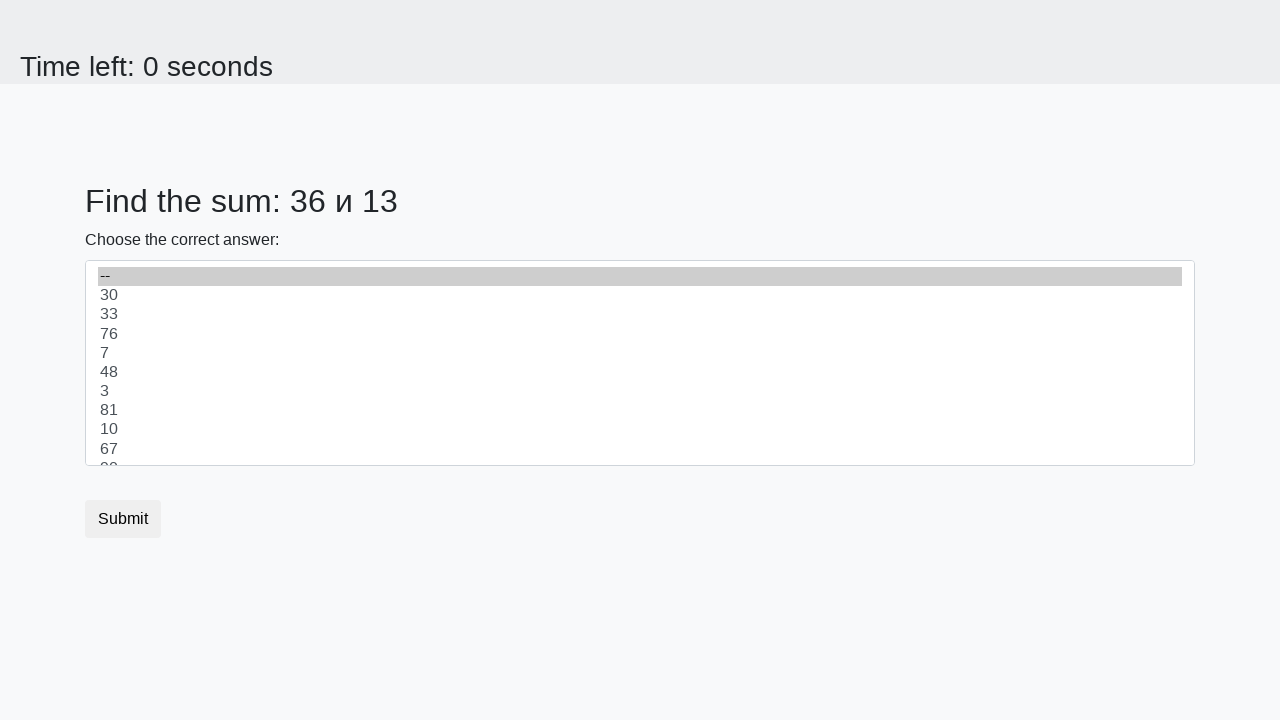

Selected result (49) from dropdown menu on #dropdown
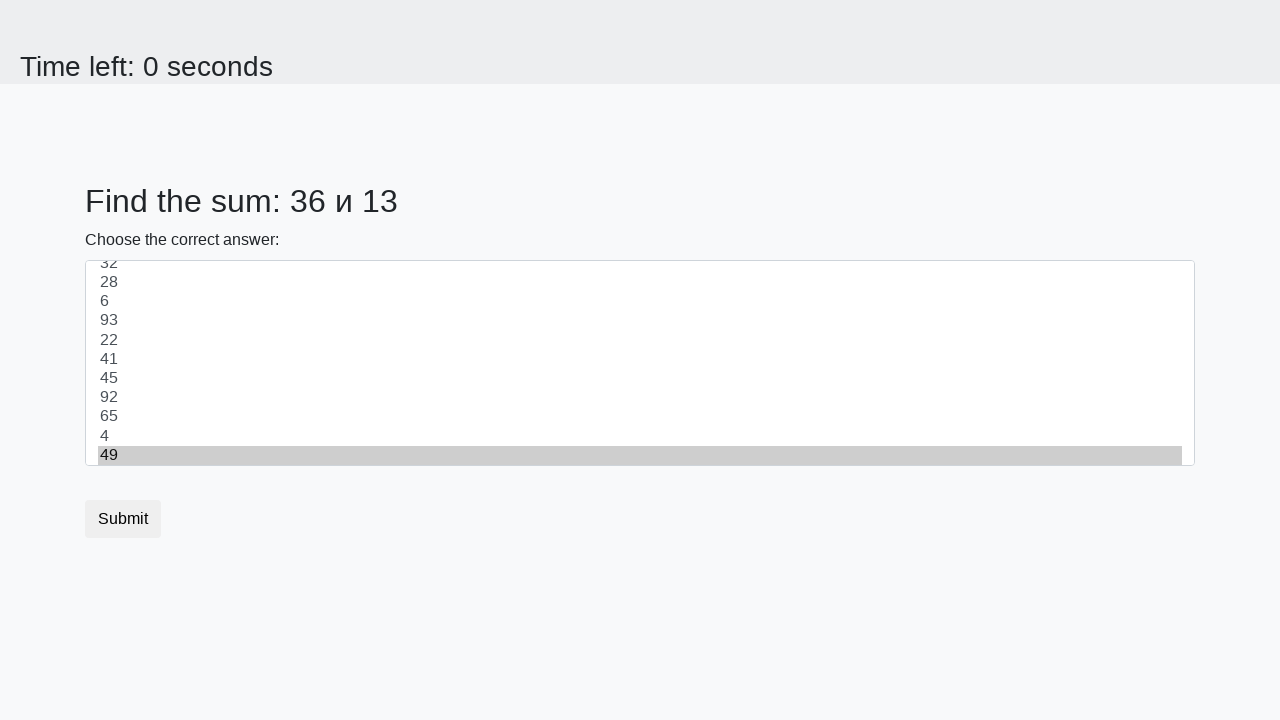

Clicked submit button to submit the form at (123, 519) on button
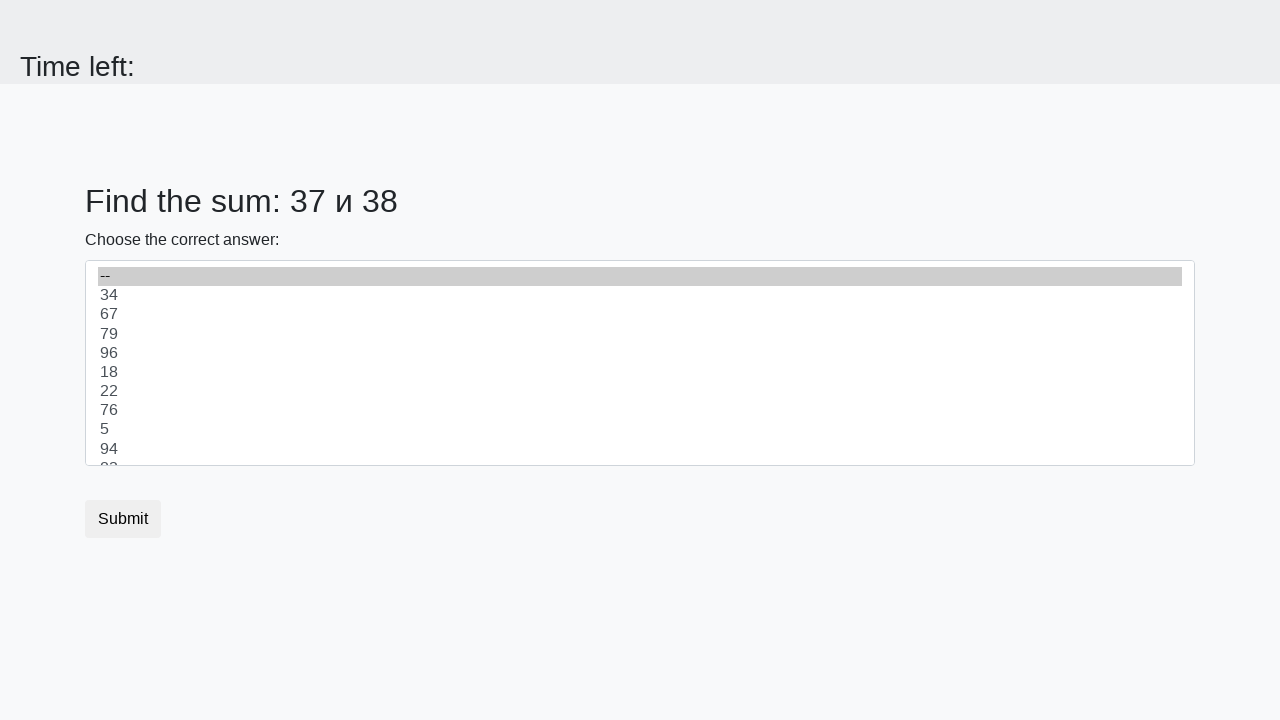

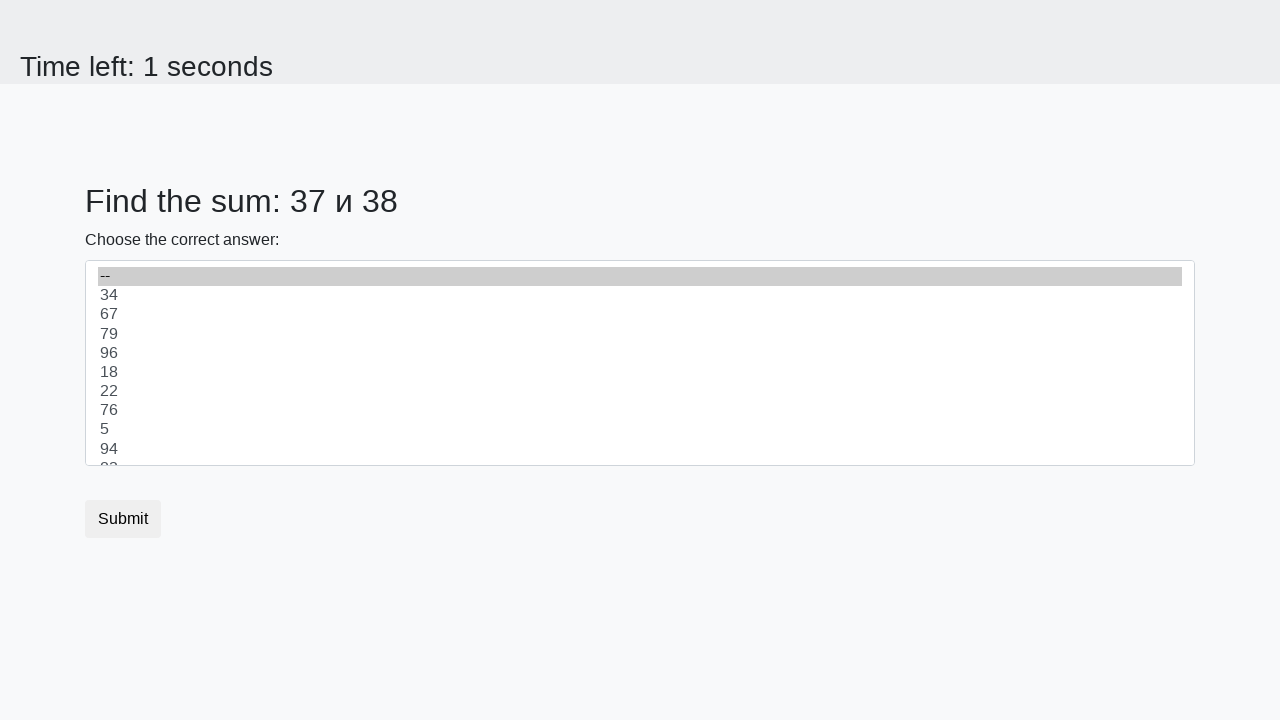